Tests checkbox functionality in group 2 by verifying initial state, selecting all checkboxes, and then deselecting them

Starting URL: https://techglobal-training.com/frontend

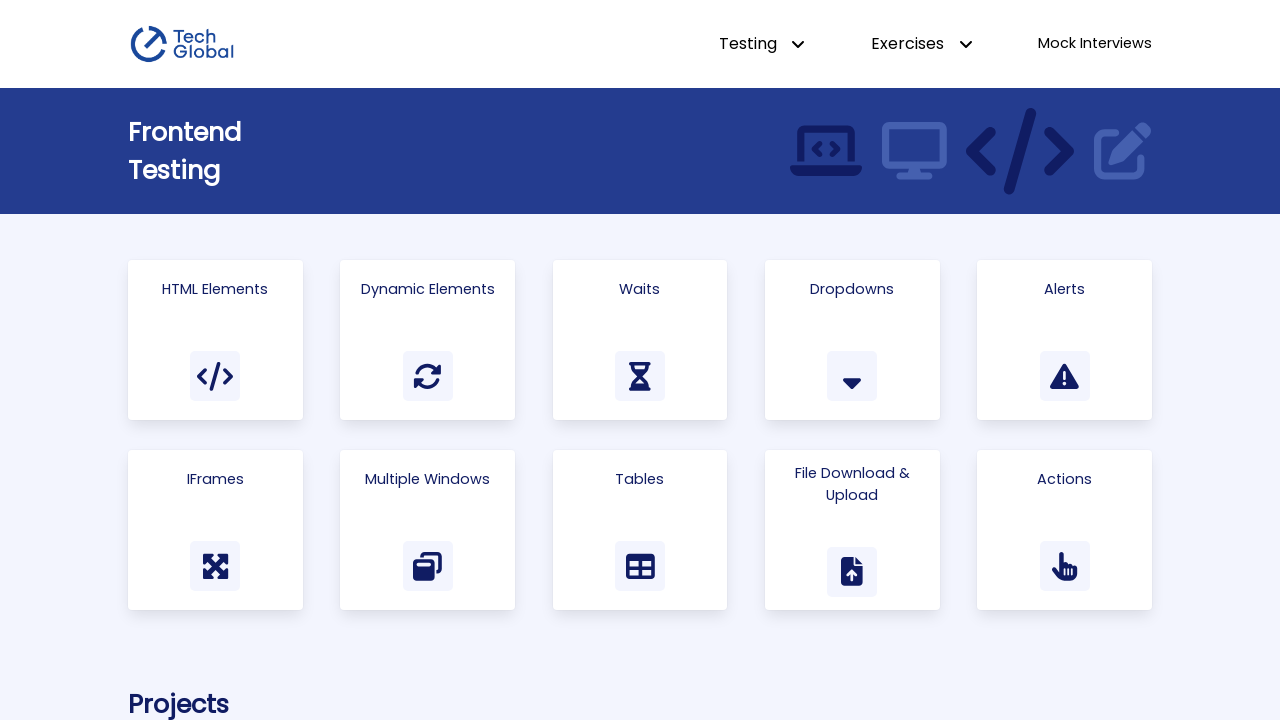

Clicked on the Checkboxes card at (428, 530) on #card-7
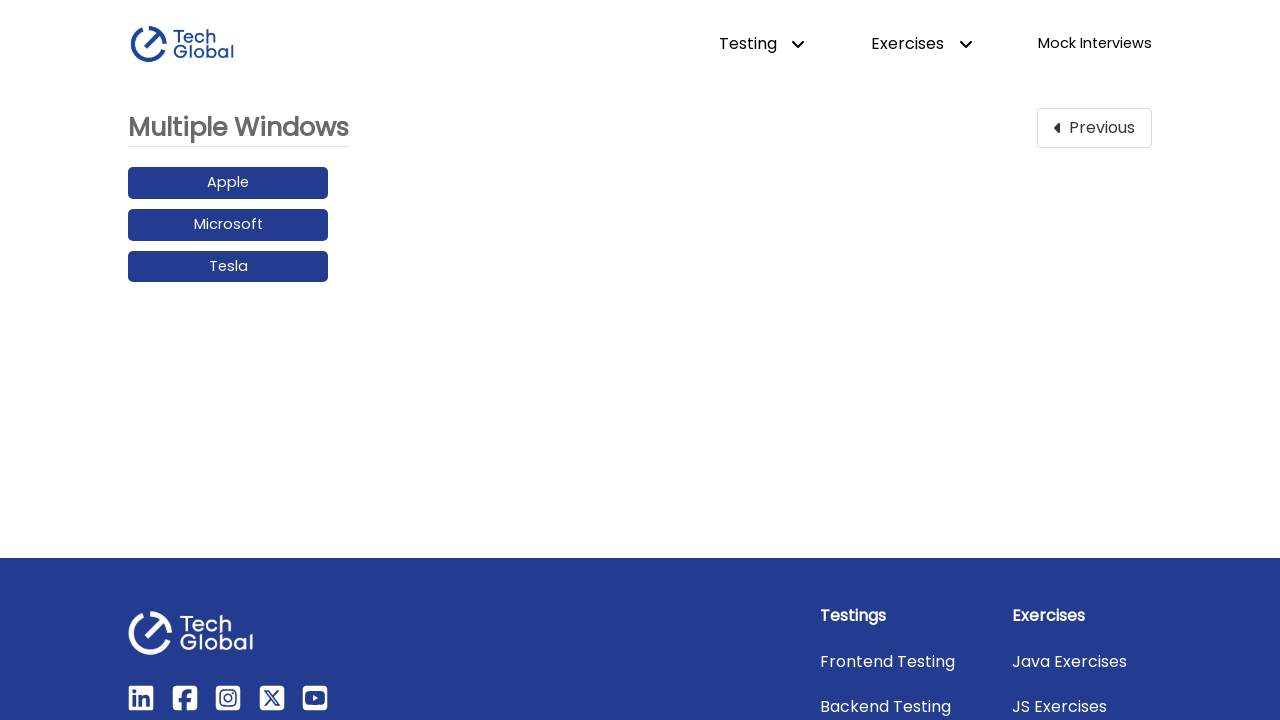

Retrieved checkbox labels for group 2
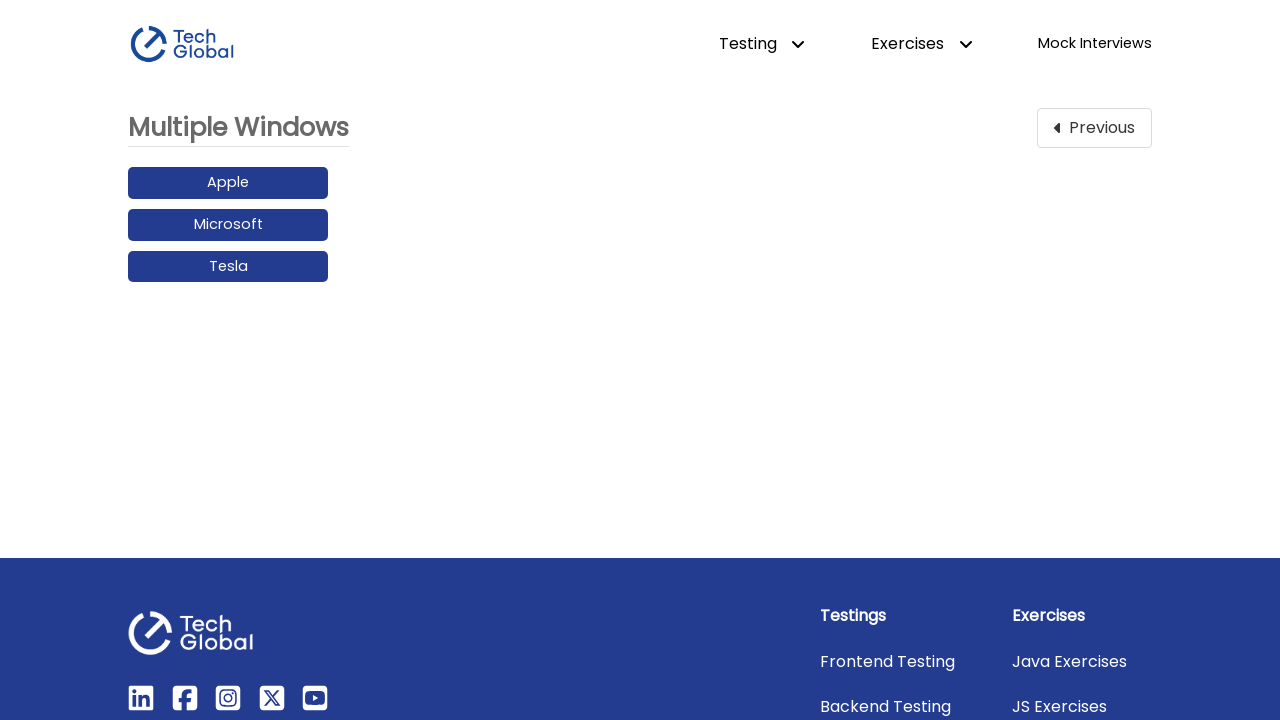

Retrieved checkbox inputs for group 2
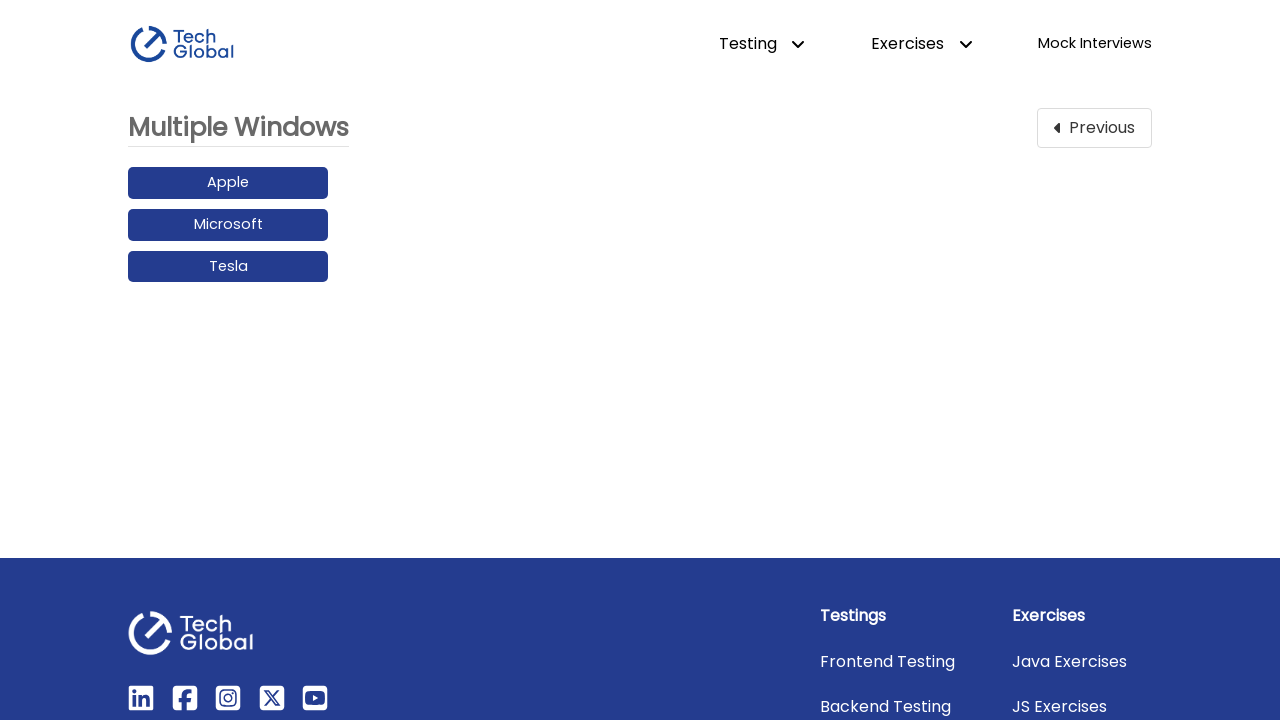

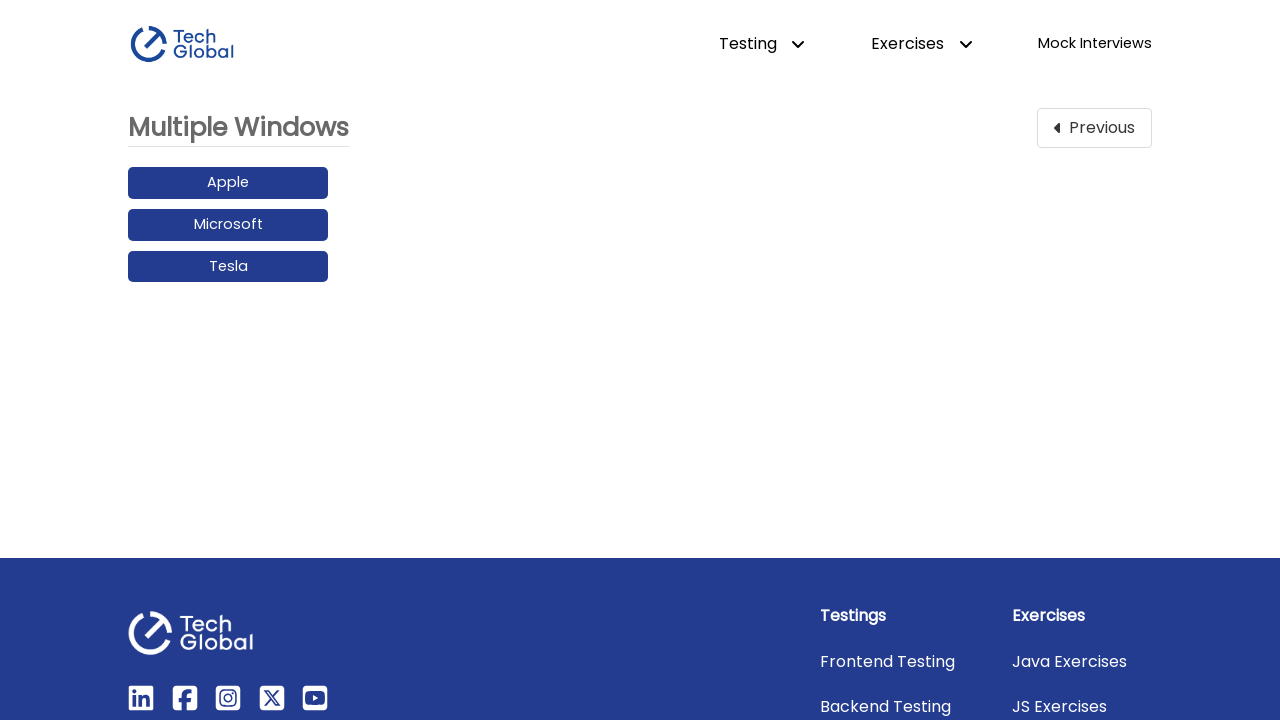